Tests click and drag selection by clicking and holding from first element to fourth element in a selectable list

Starting URL: https://automationfc.github.io/jquery-selectable/

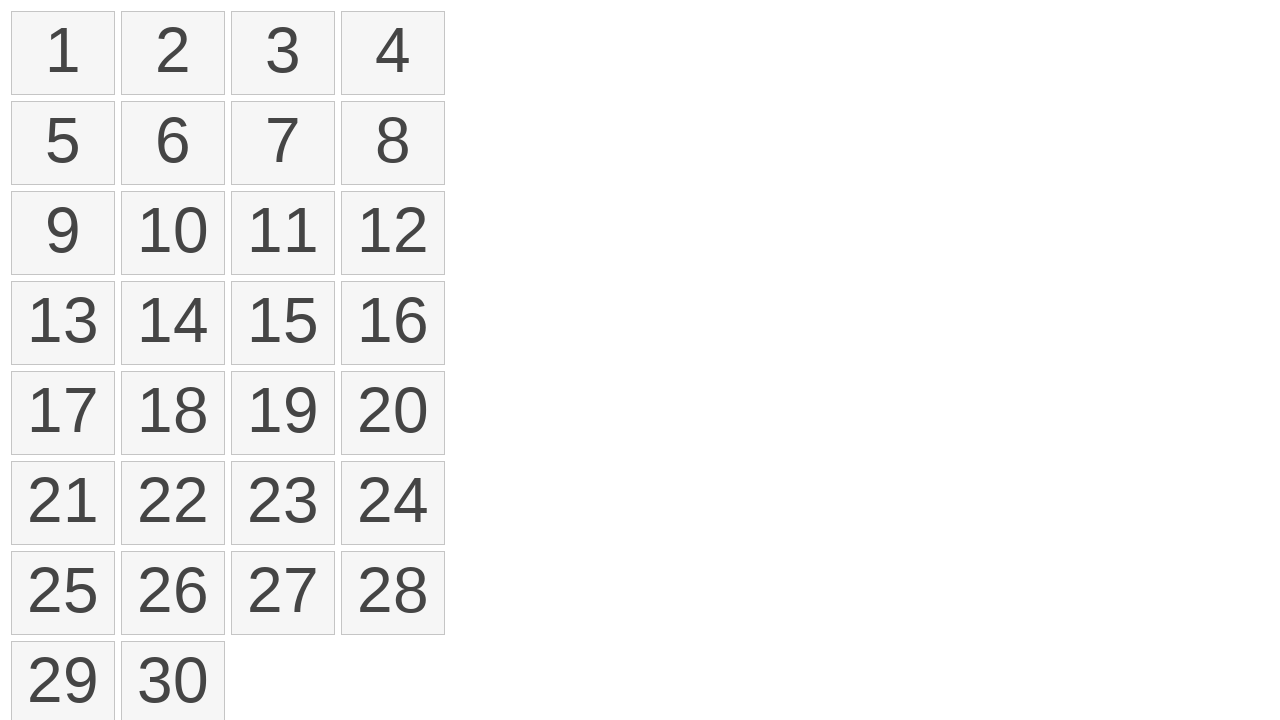

Navigated to jQuery selectable test page
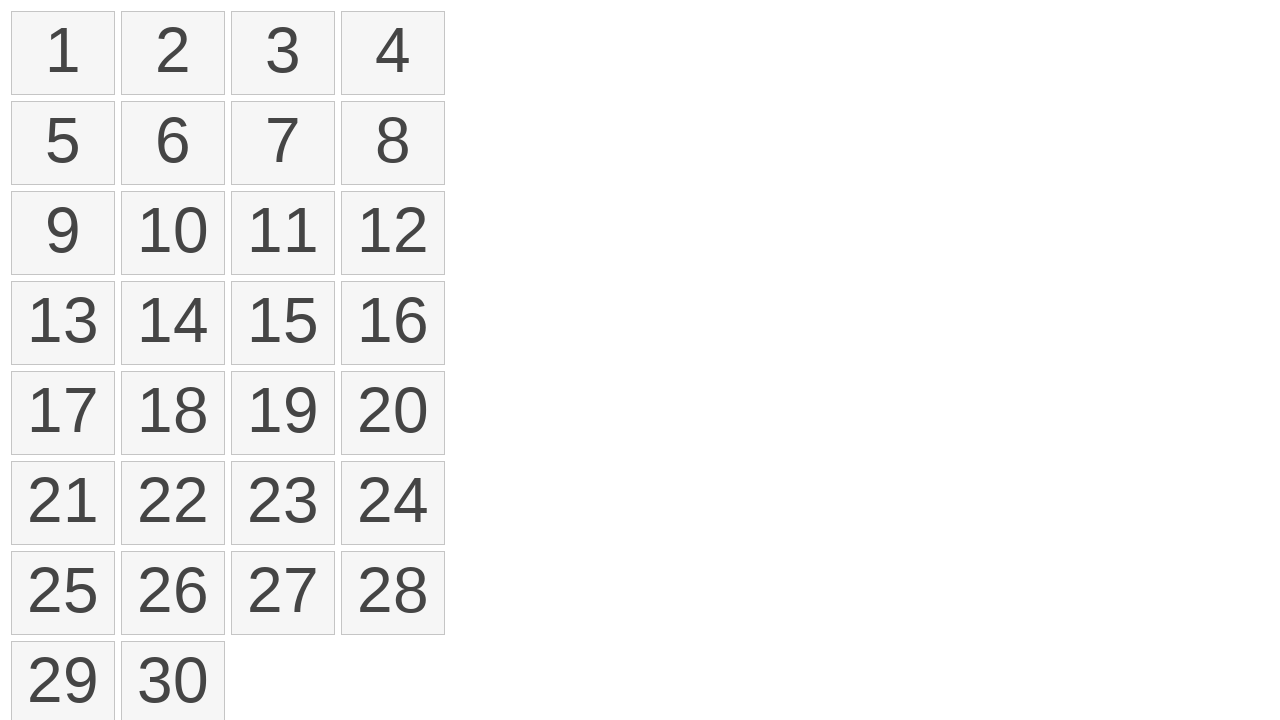

Located all selectable elements on the page
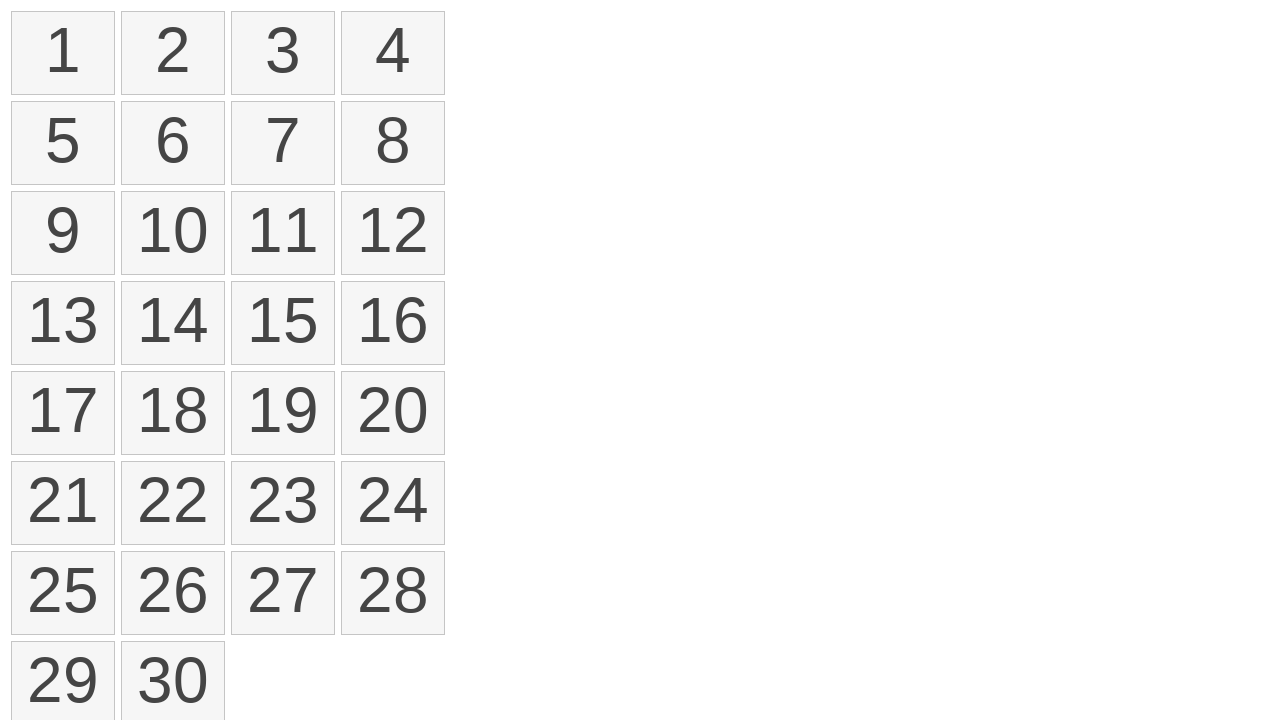

Located first element in selectable list
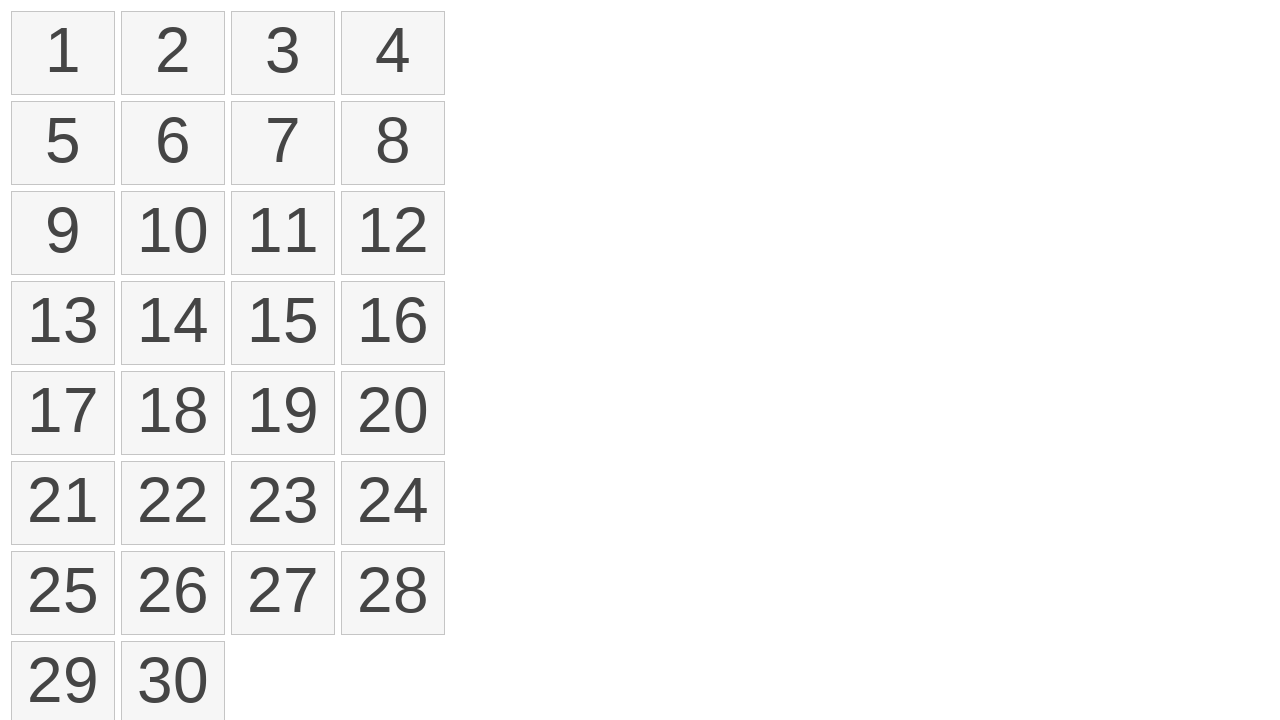

Located fourth element in selectable list
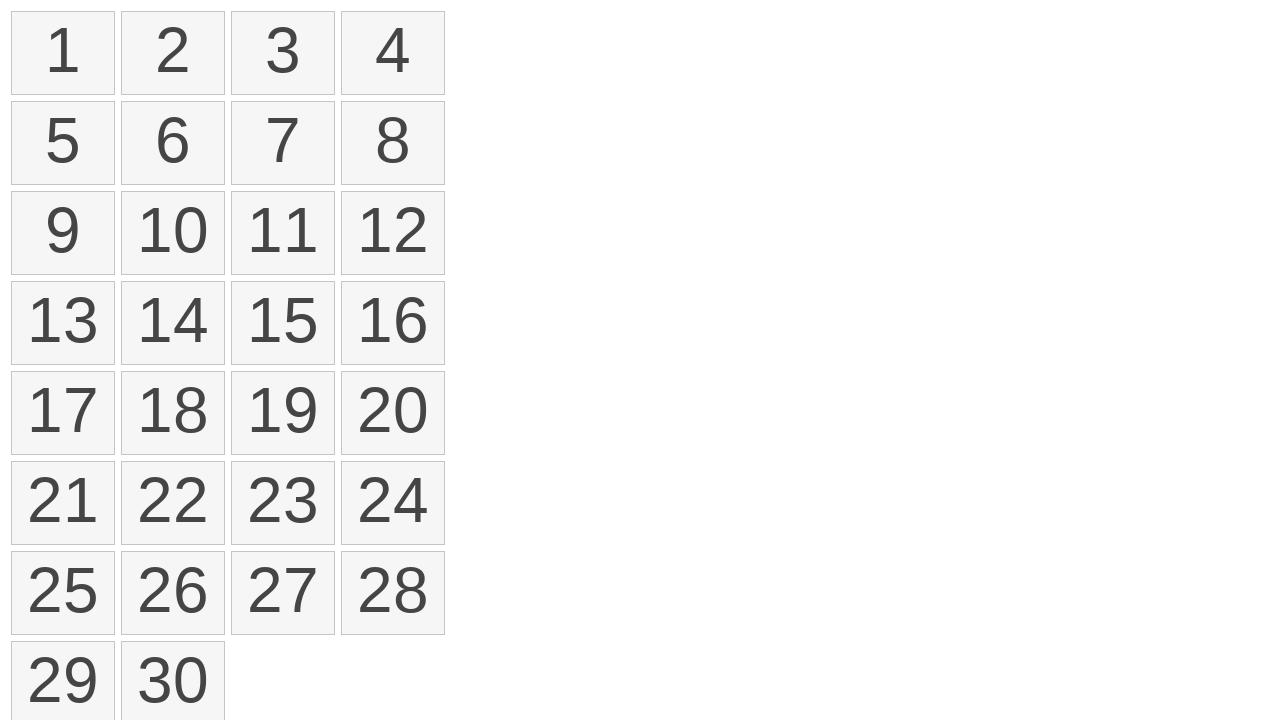

Moved mouse to first element position at (16, 16)
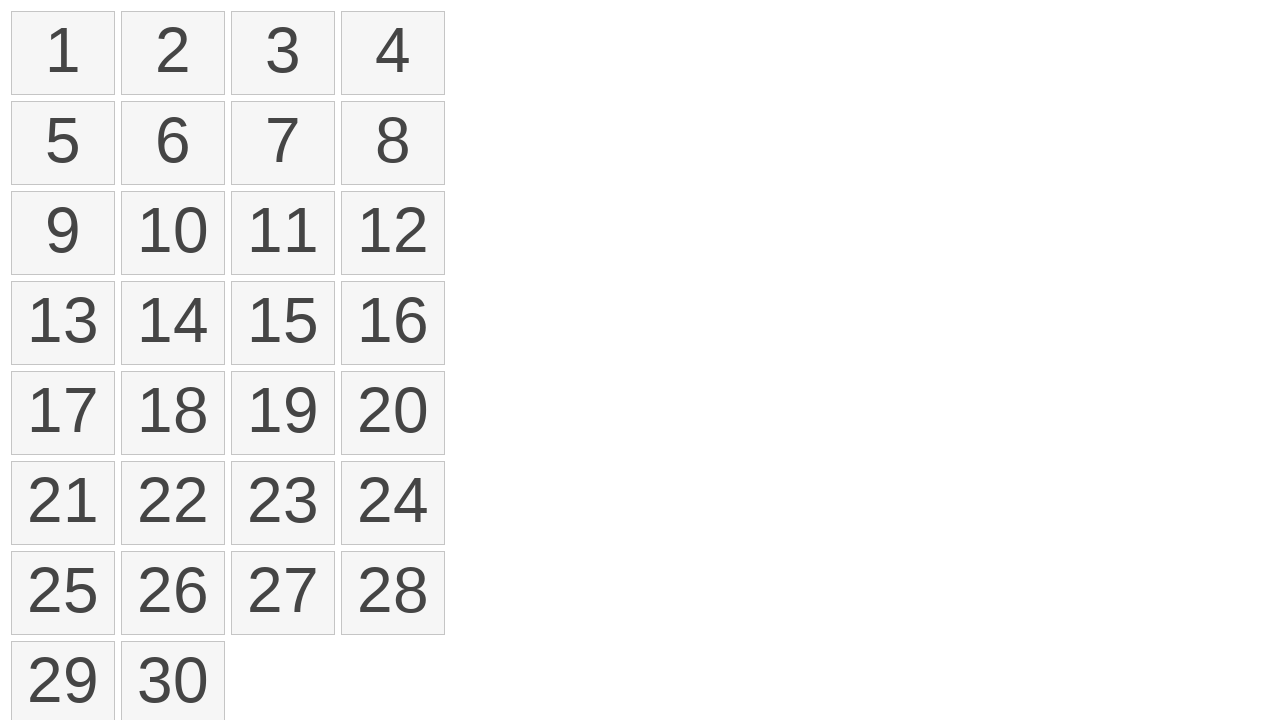

Mouse button pressed down on first element at (16, 16)
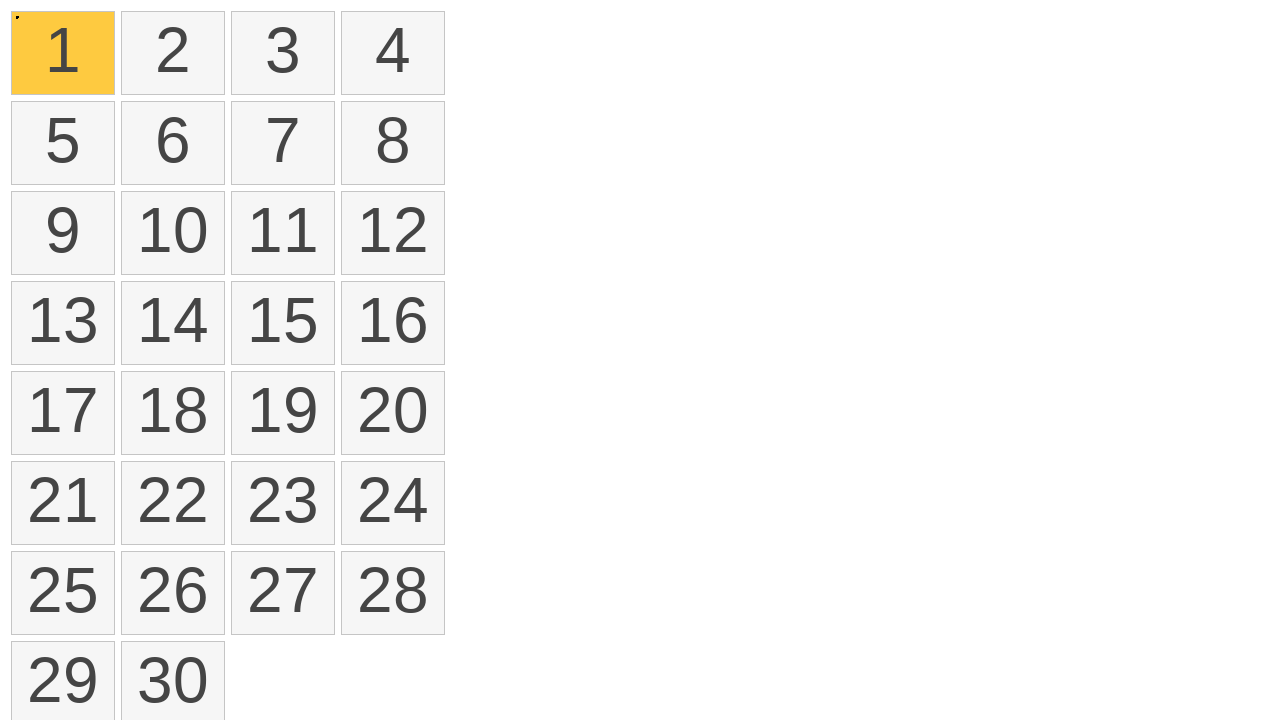

Dragged mouse to fourth element position at (346, 16)
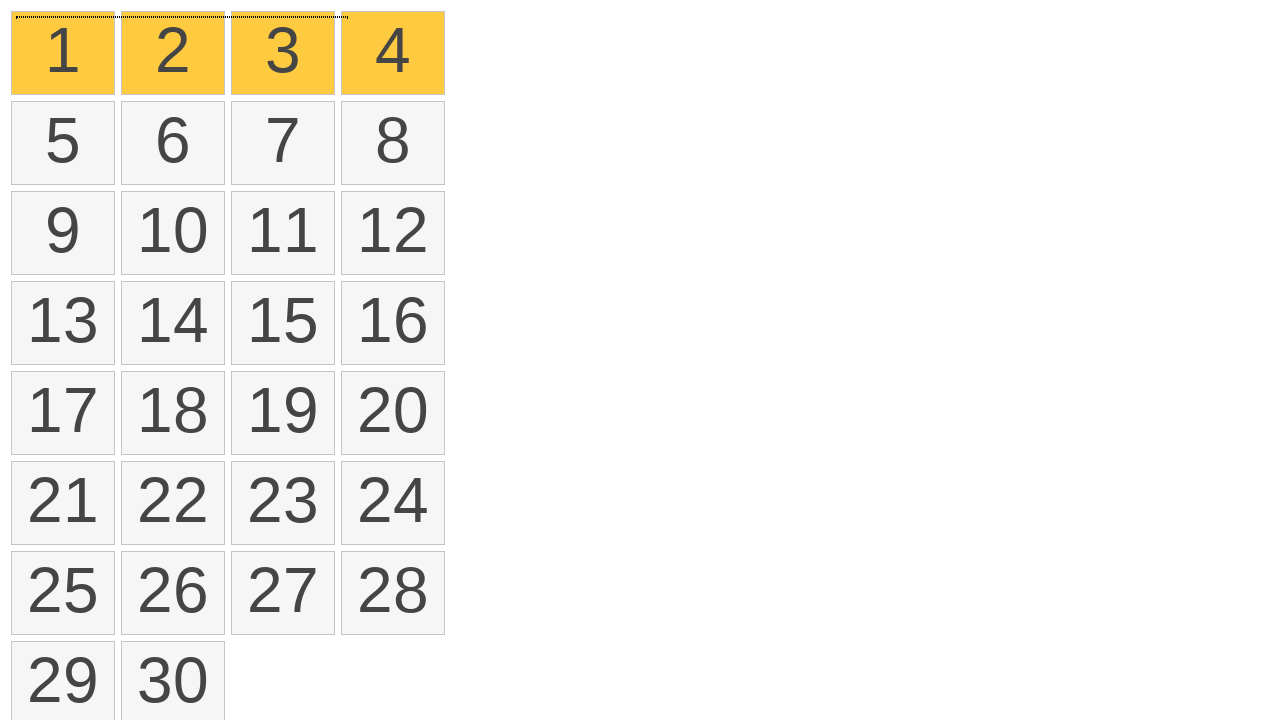

Mouse button released at fourth element at (346, 16)
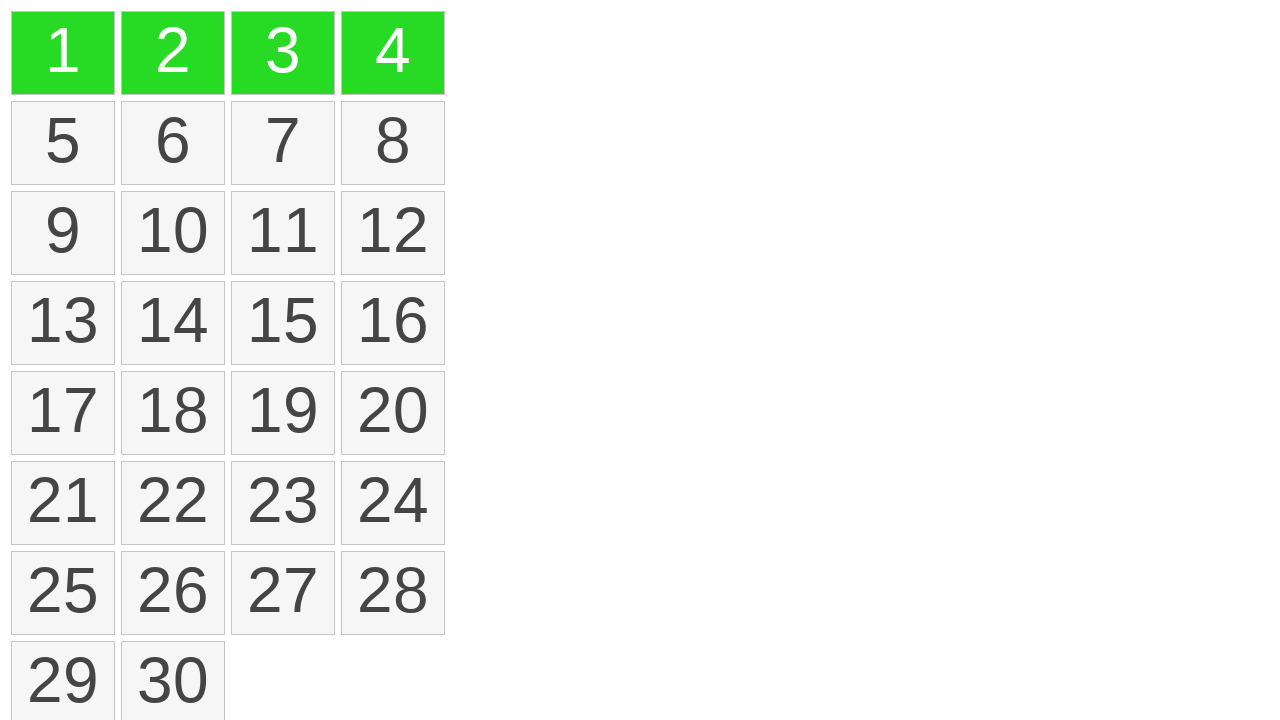

Counted selected elements: 4
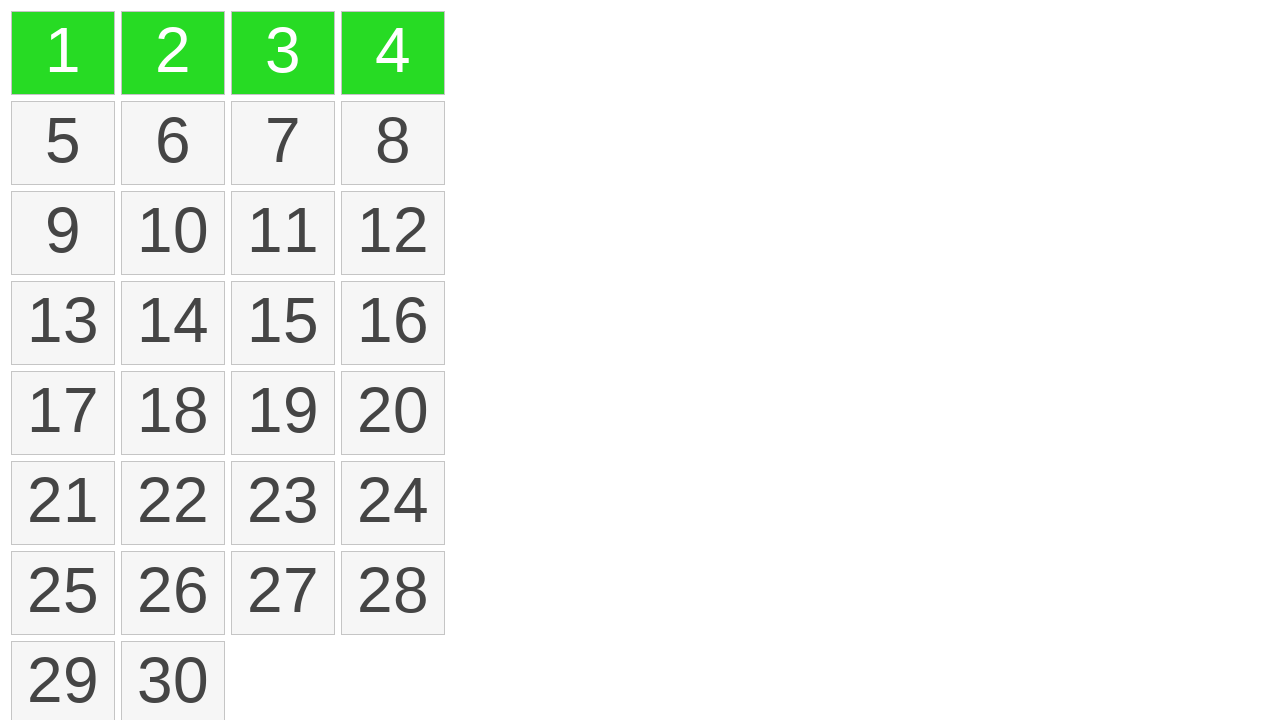

Assertion passed: exactly 4 elements are selected
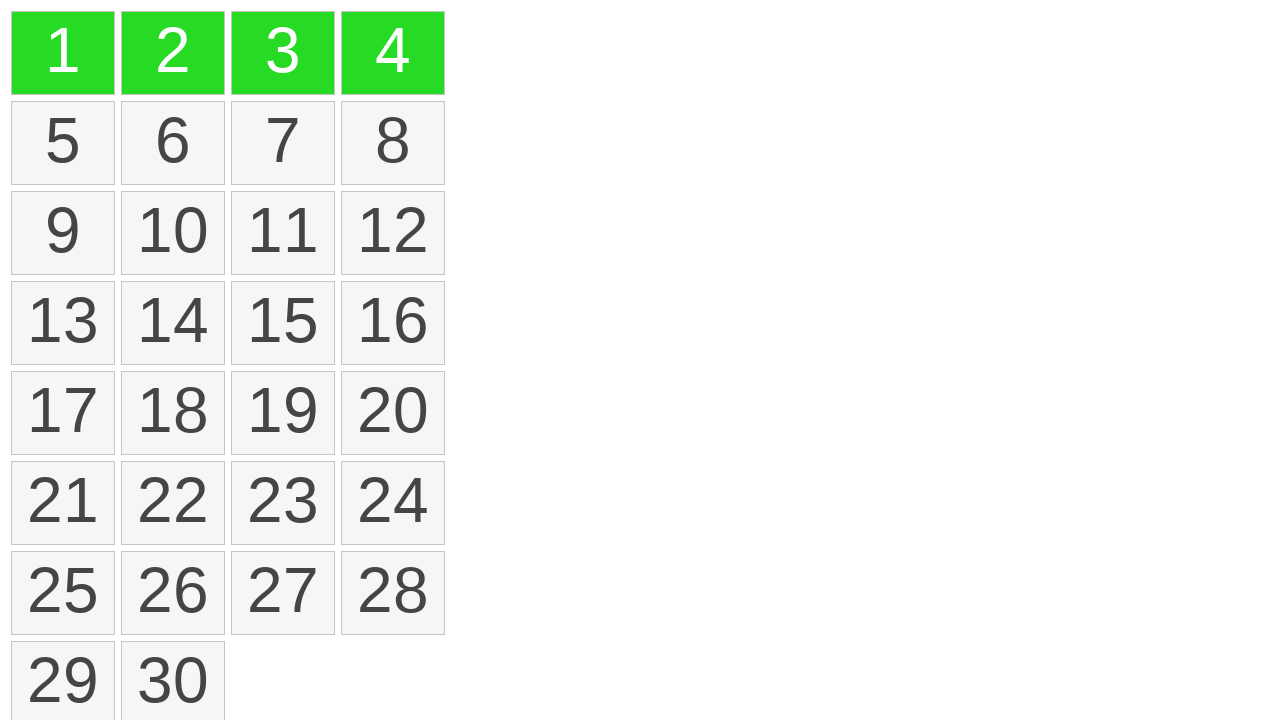

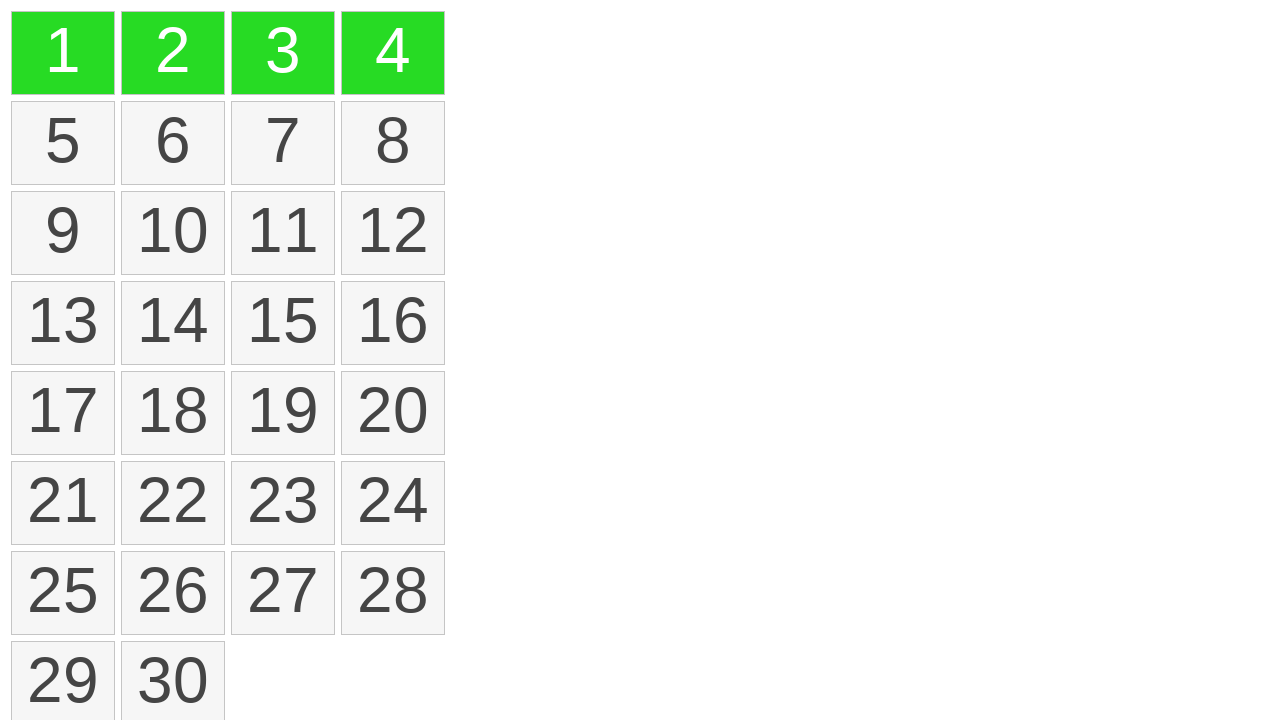